Navigates to jQuery UI website and scrolls down the page by 400 pixels

Starting URL: http://jqueryui.com

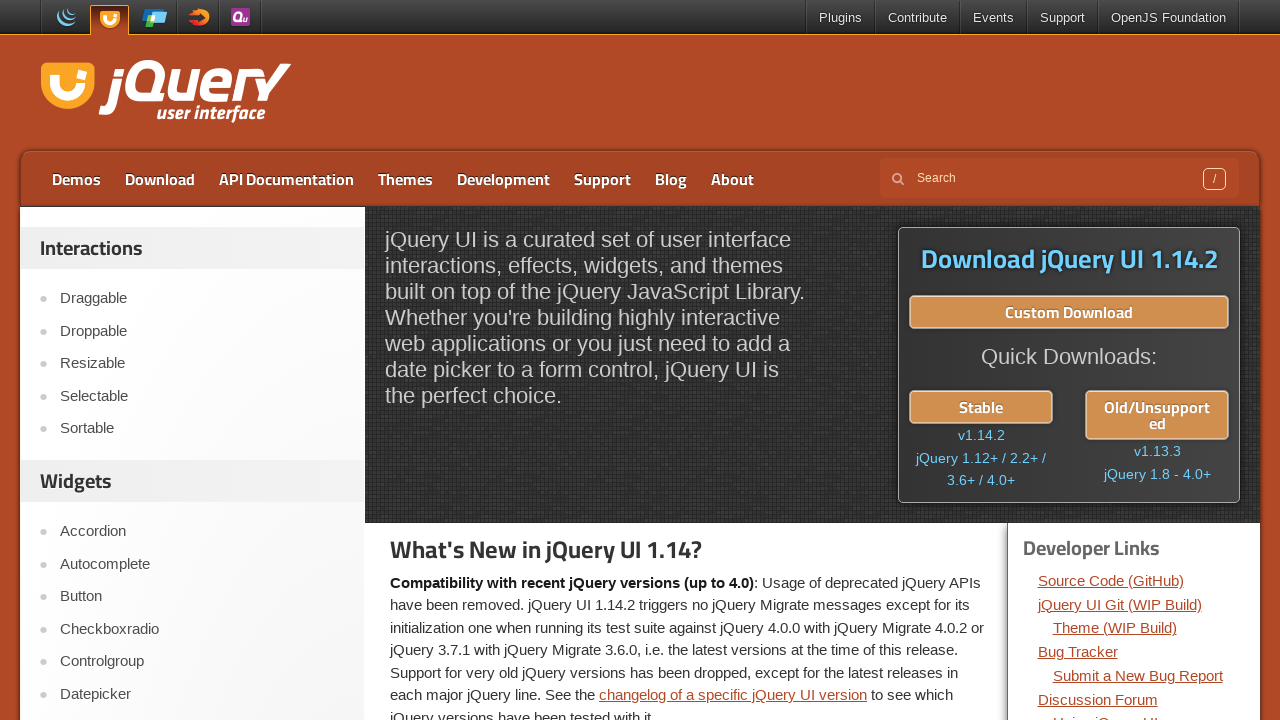

Navigated to jQuery UI website at http://jqueryui.com
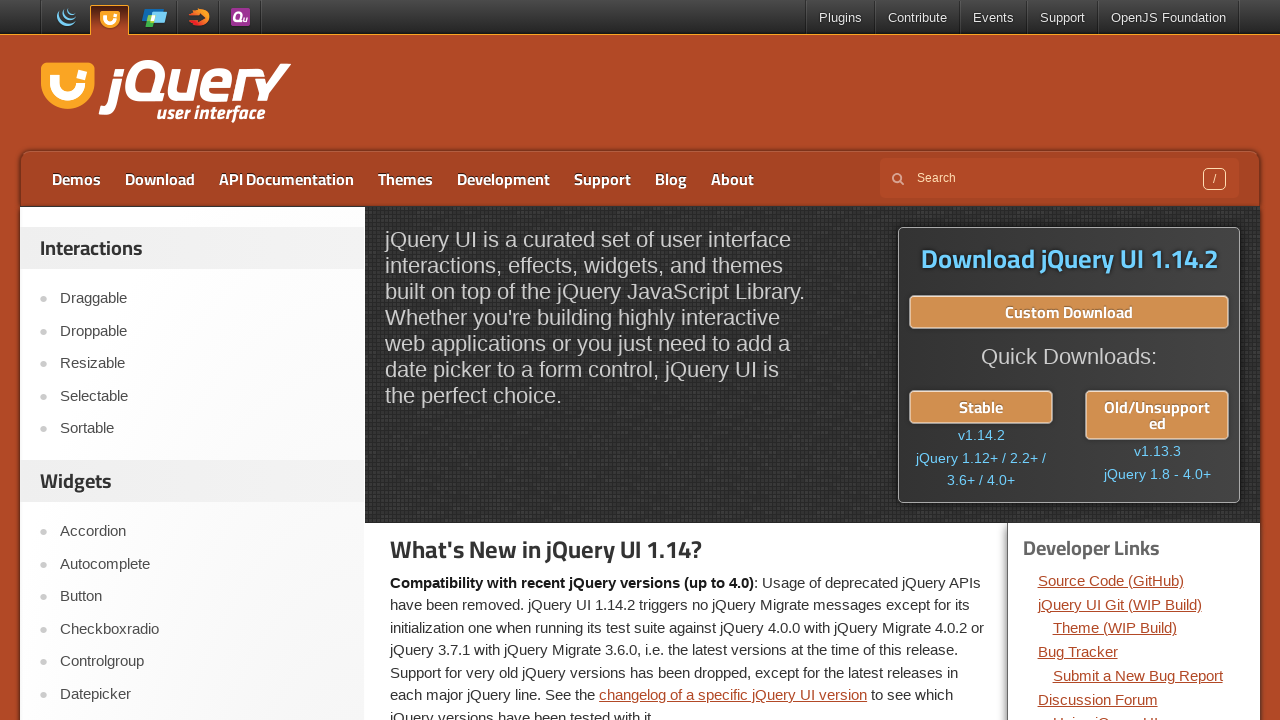

Scrolled down the page by 400 pixels
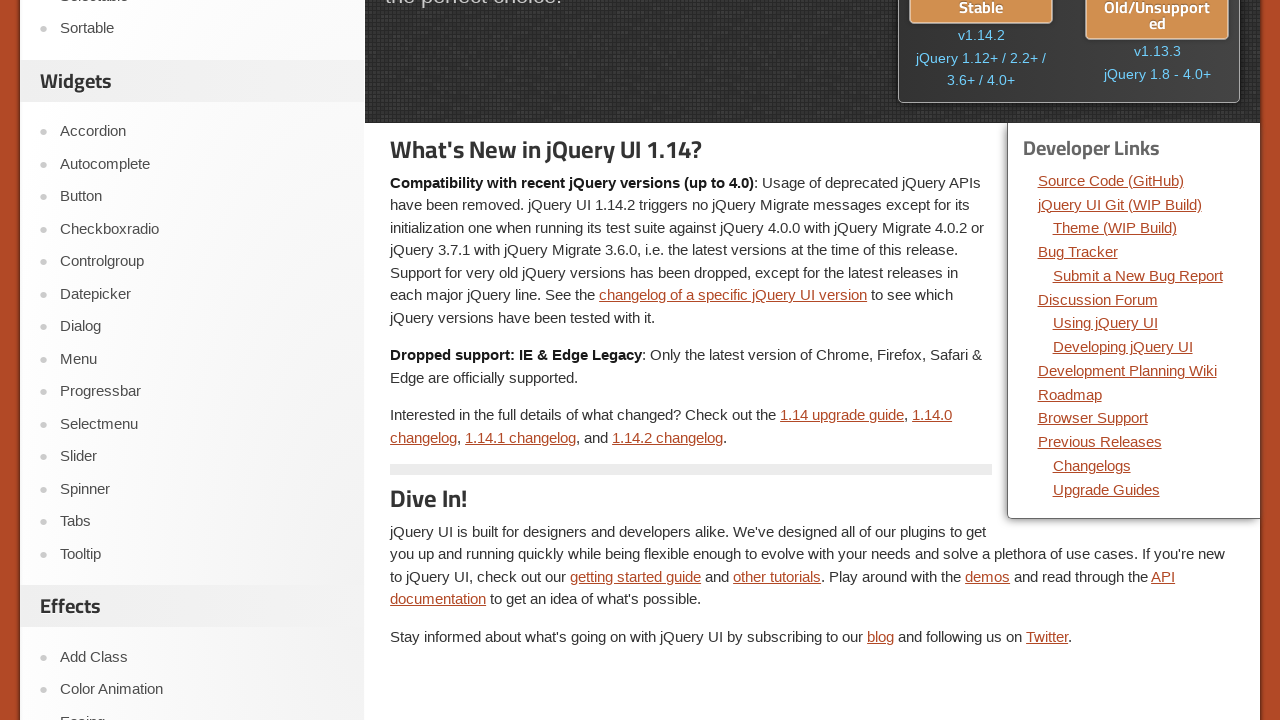

Waited 1 second to observe scroll effect
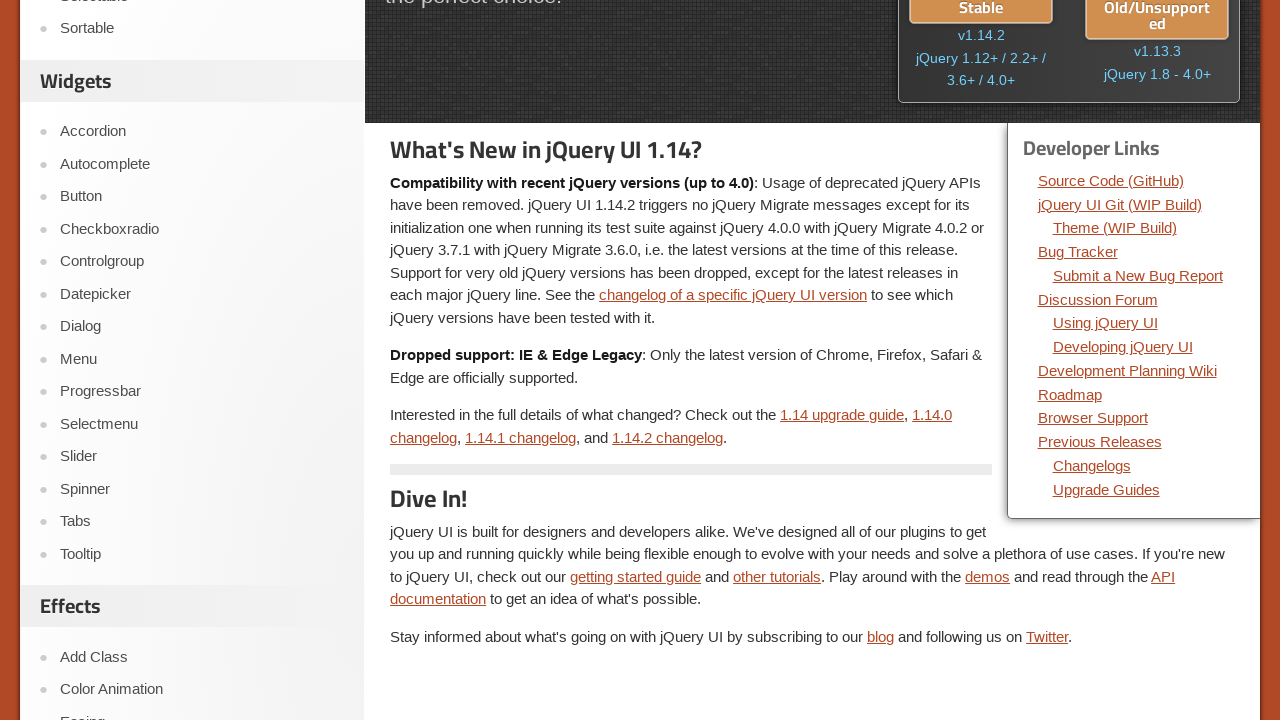

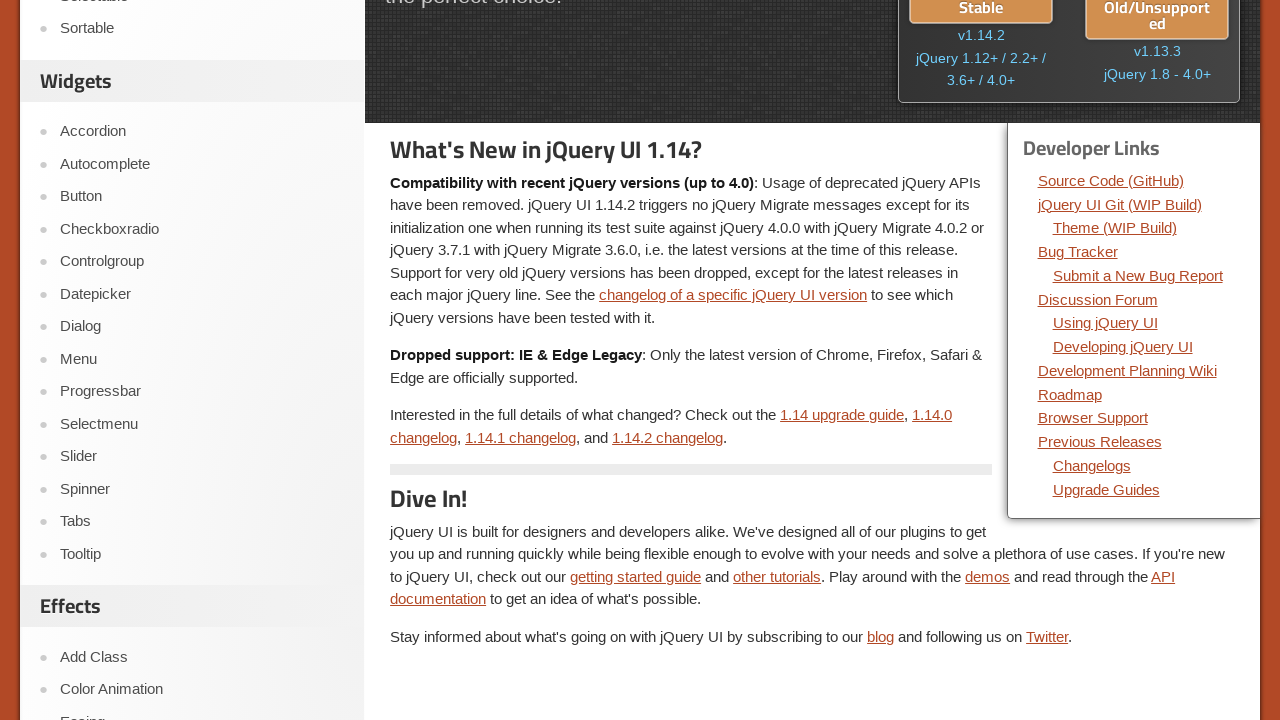